Tests element rendering by clicking render button, waiting for element visibility, and verifying the text content

Starting URL: https://dgotlieb.github.io/Selenium/synchronization.html

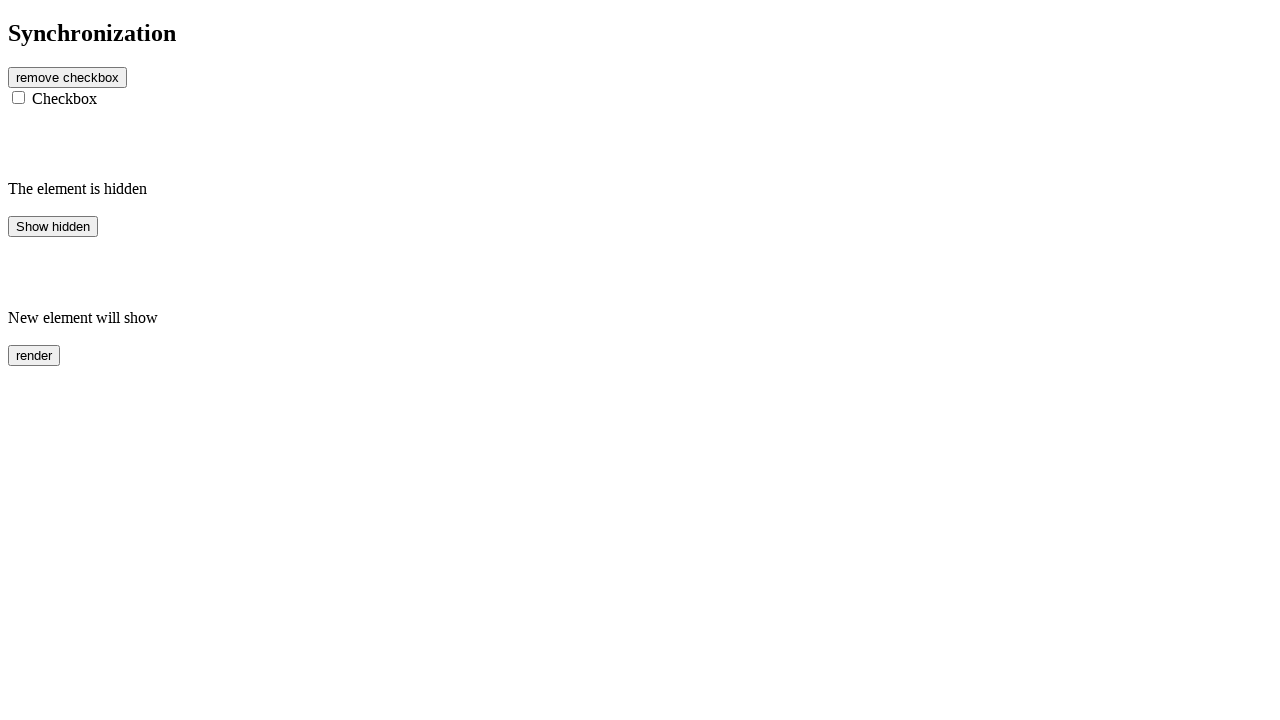

Clicked render button to trigger element rendering at (34, 355) on #rendered
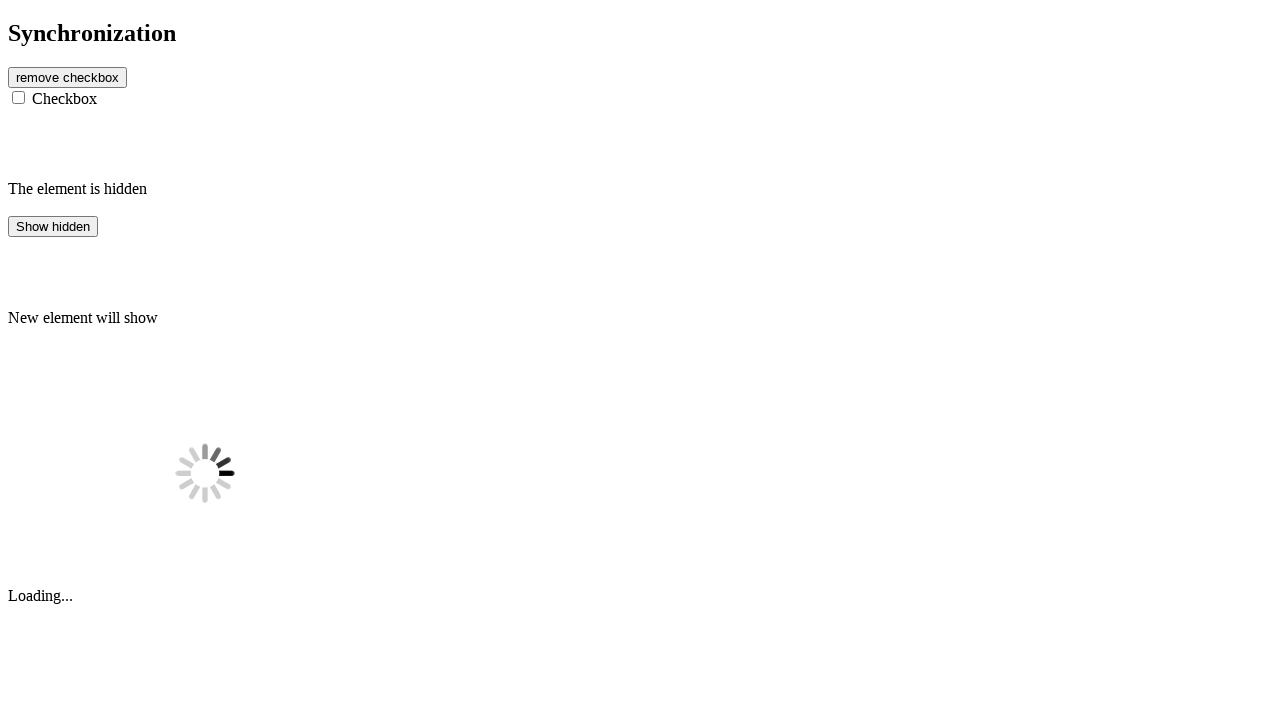

Waited for finish2 element to become visible
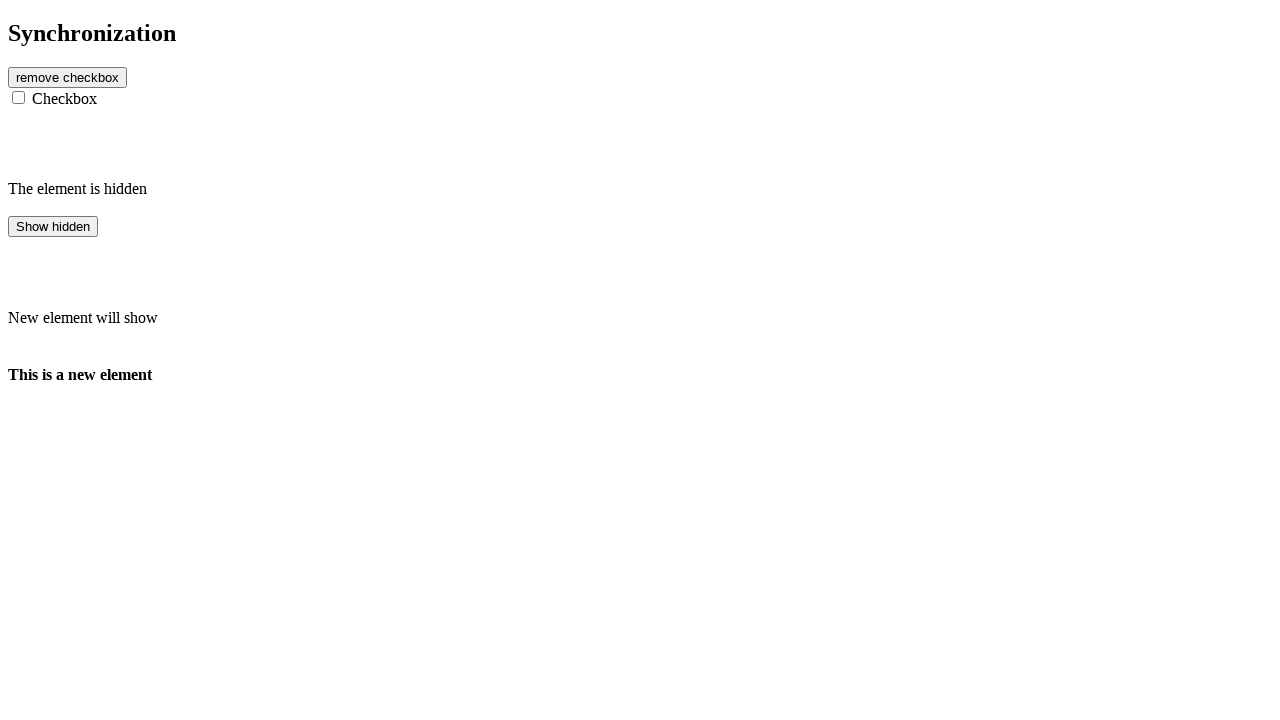

Verified finish2 element contains expected text 'This is a new element'
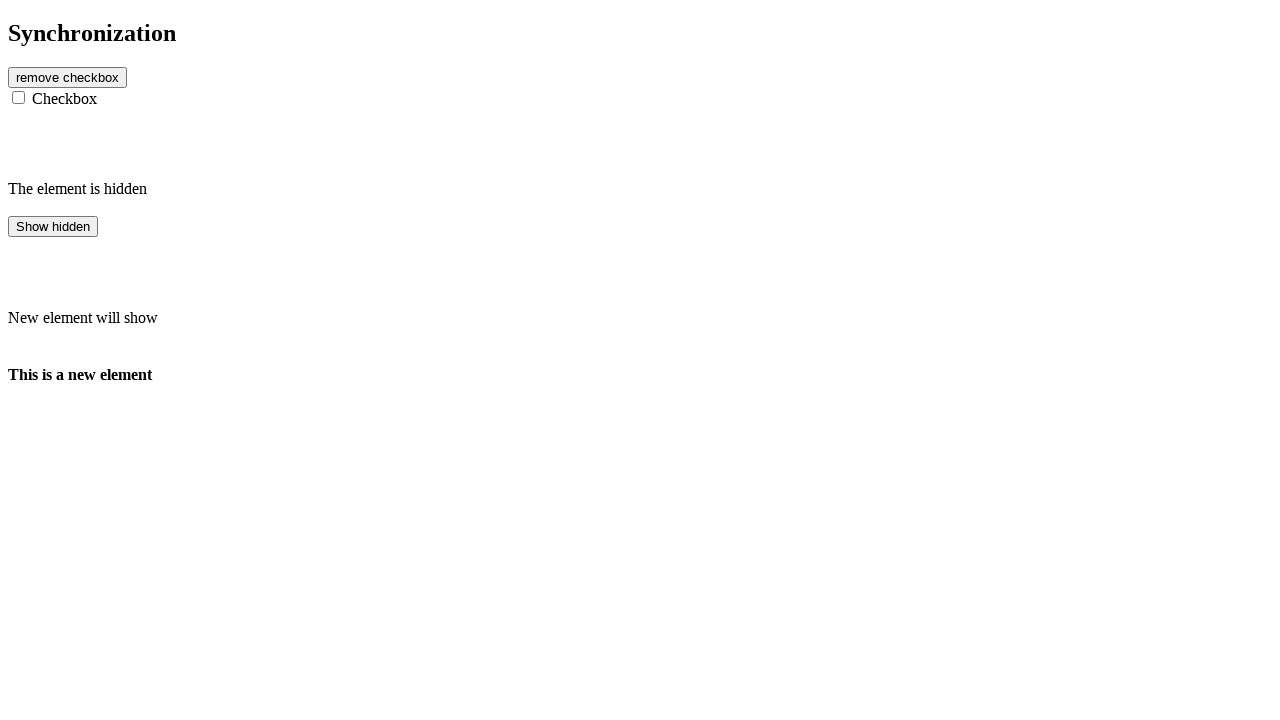

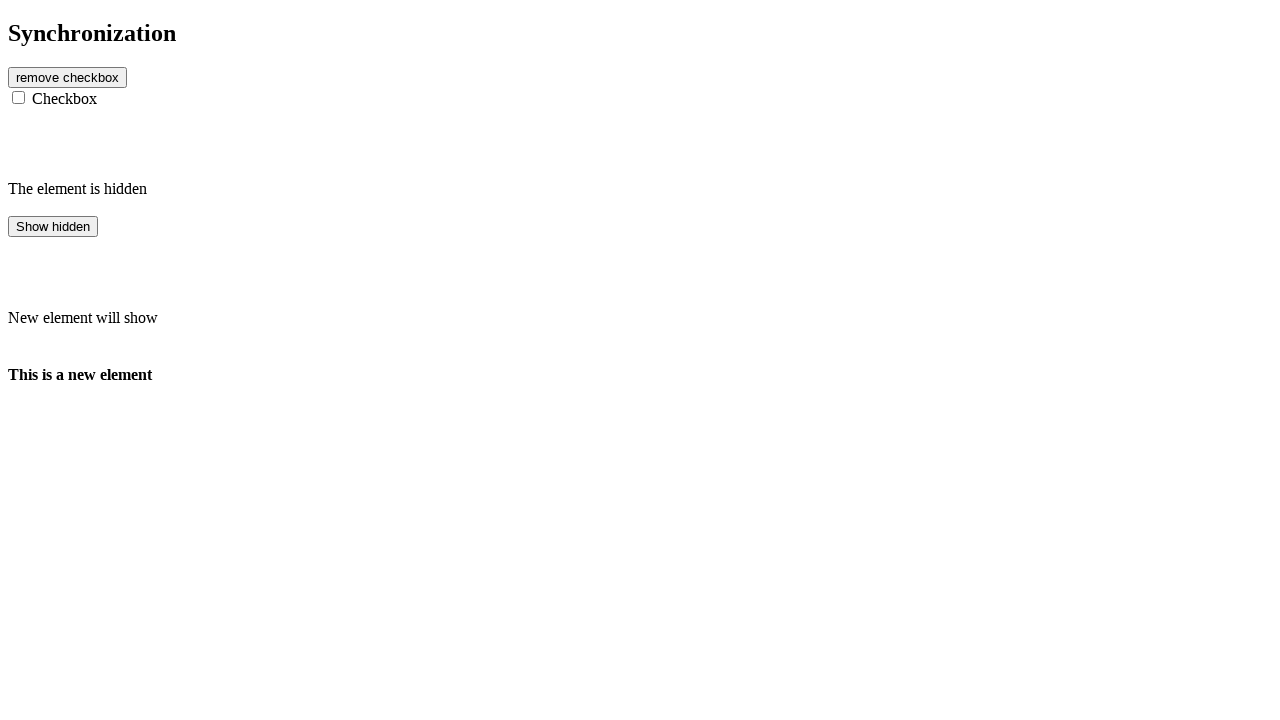